Tests browser forward navigation by navigating to the homepage, clicking a button to go to another page, using browser back to return to homepage, then using browser forward to return to the second page.

Starting URL: http://demoaut.katalon.com/

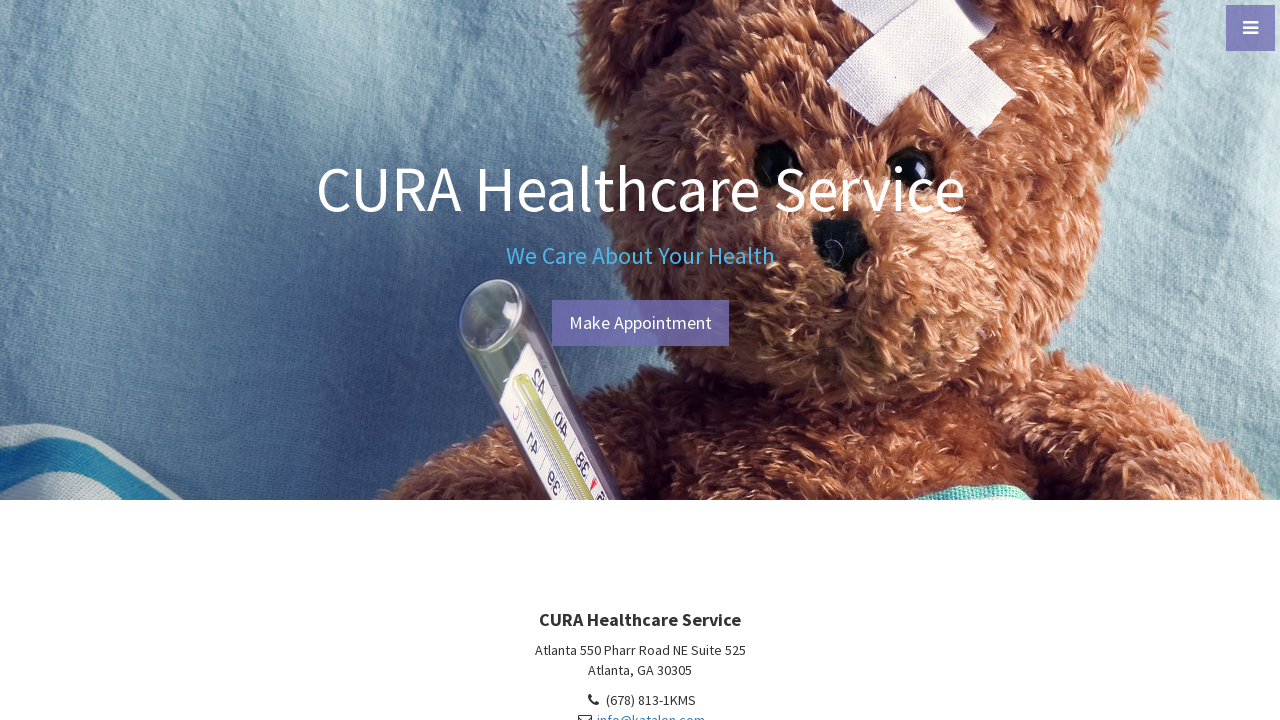

Clicked 'Make Appointment' button to navigate to appointment page at (640, 323) on #btn-make-appointment
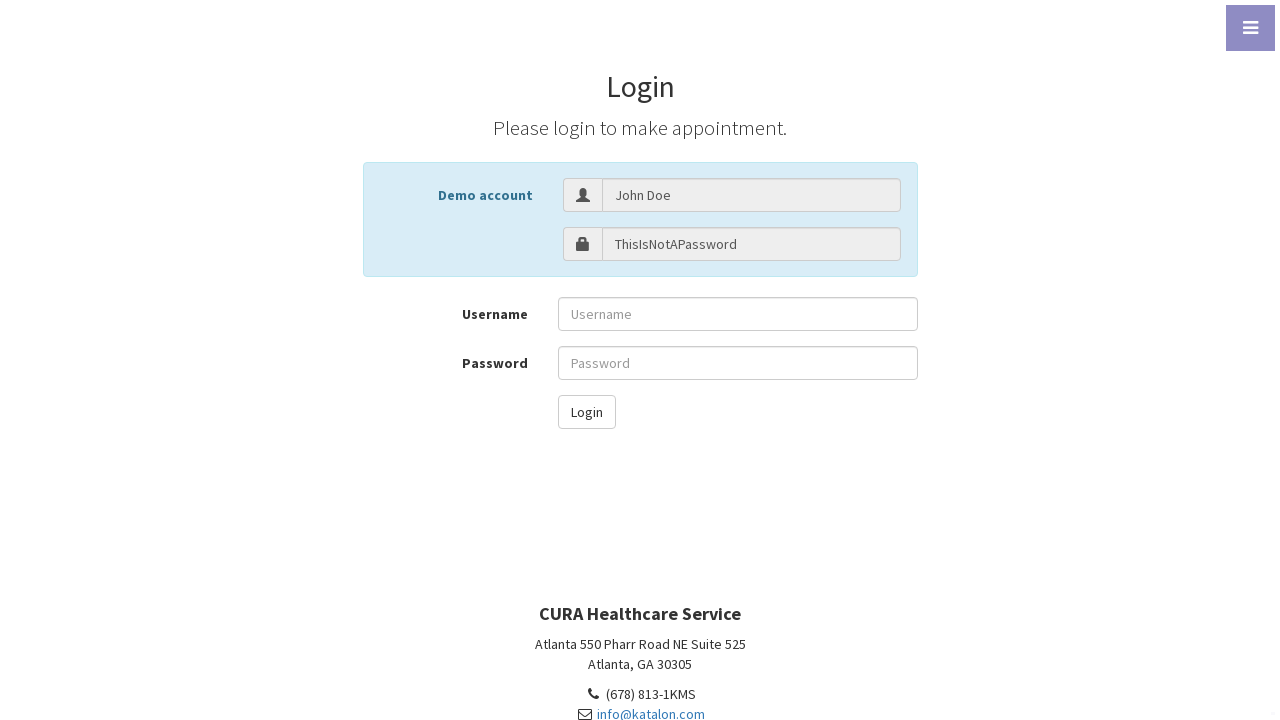

Appointment page loaded successfully
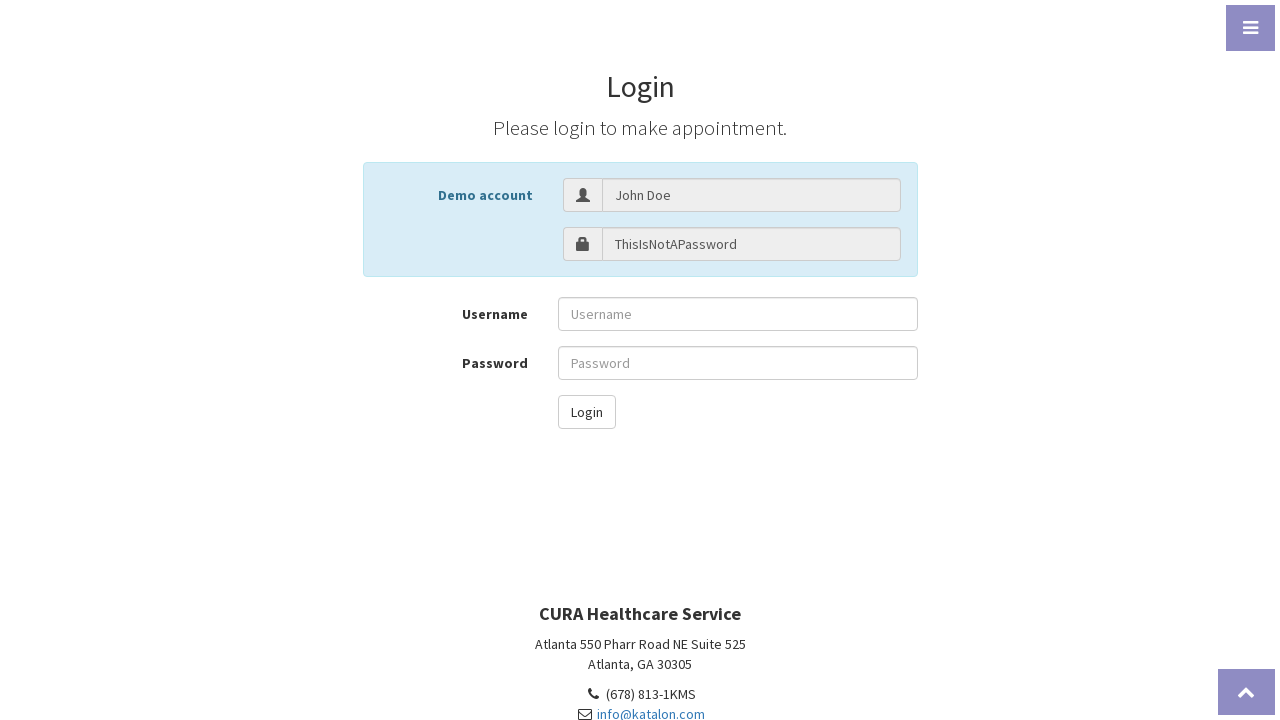

Navigated back to homepage using browser back button
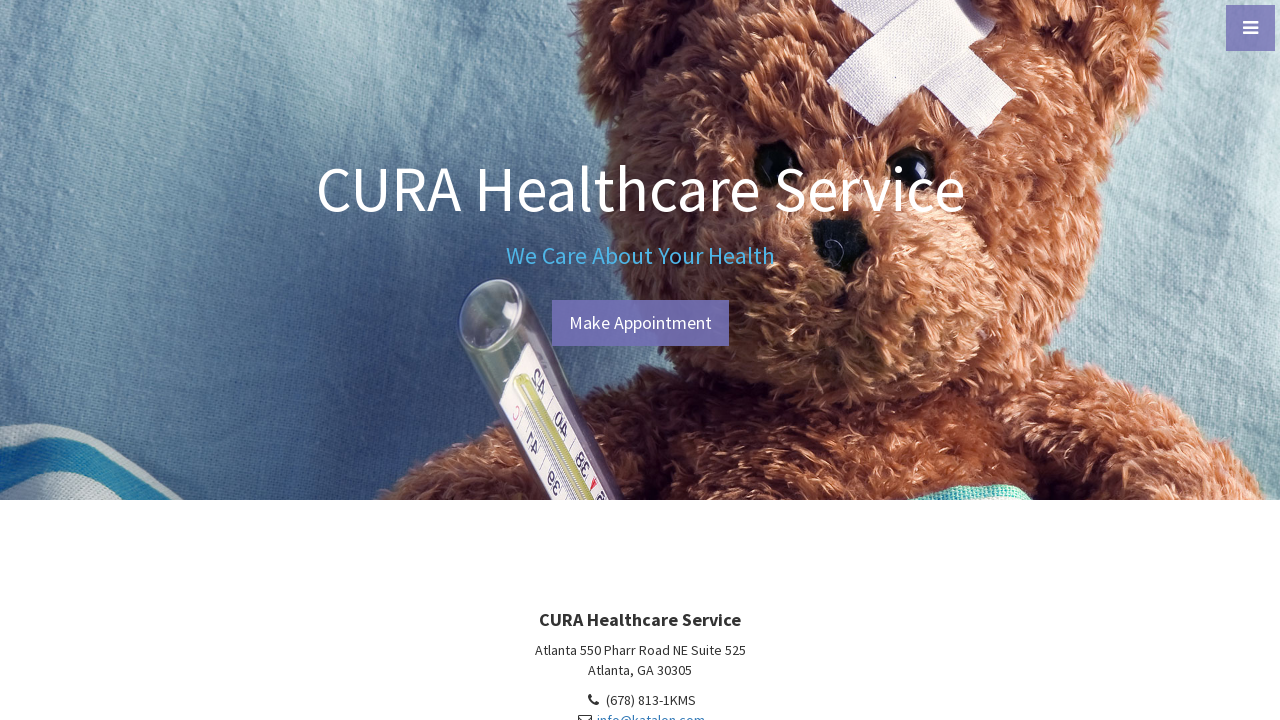

Homepage loaded after going back
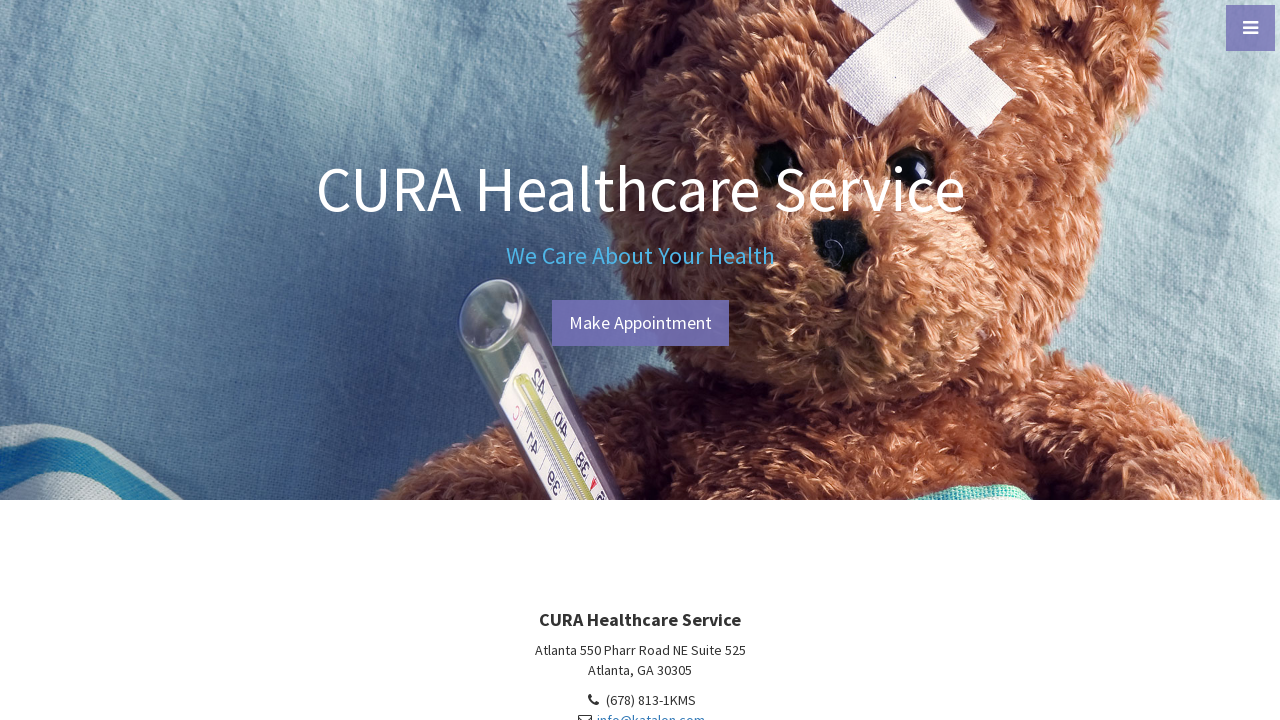

Navigated forward to appointment page using browser forward button
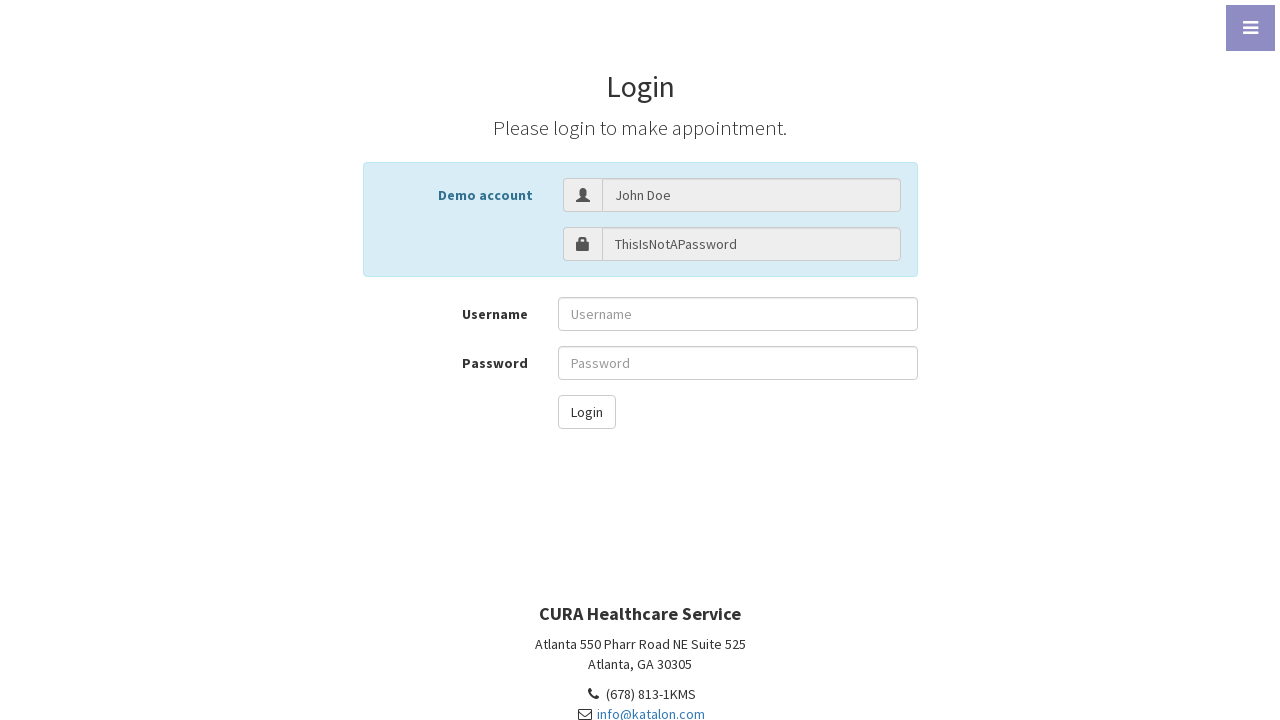

Appointment page loaded after going forward
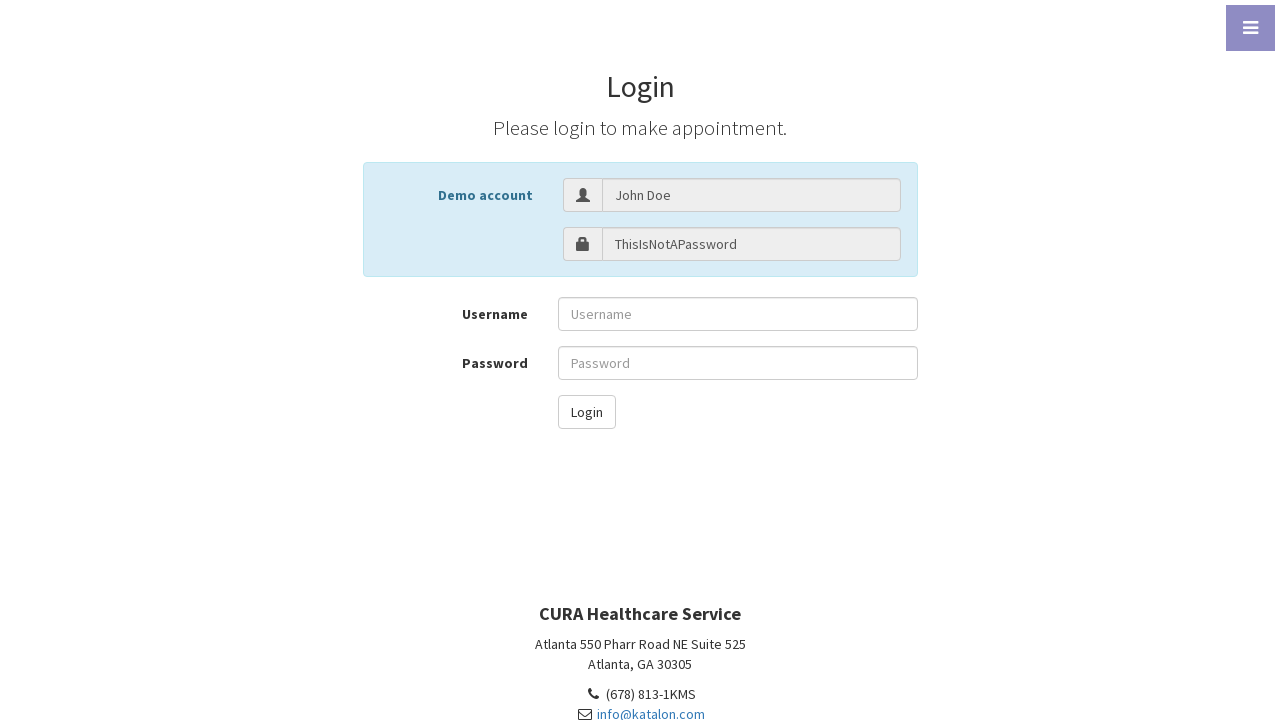

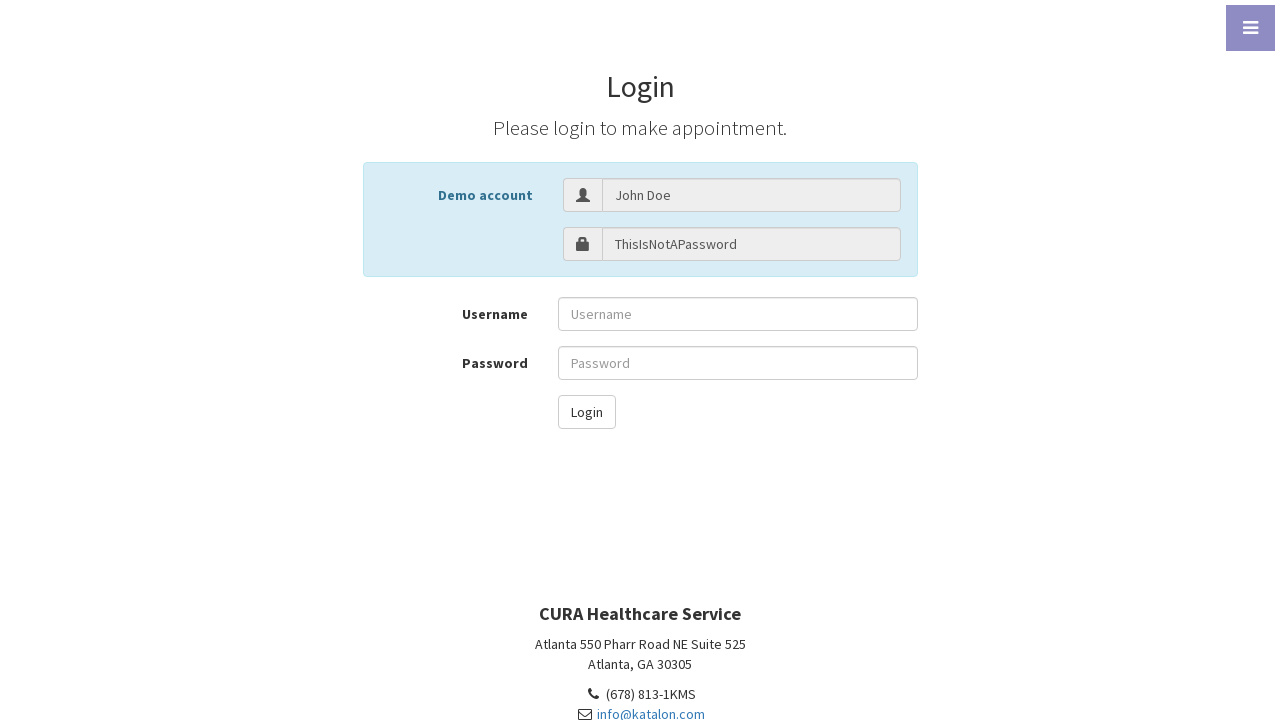